Tests mouse operations including hover over menu elements, drag and drop functionality, and slider manipulation on a practice webpage

Starting URL: https://www.leafground.com/drag.xhtml

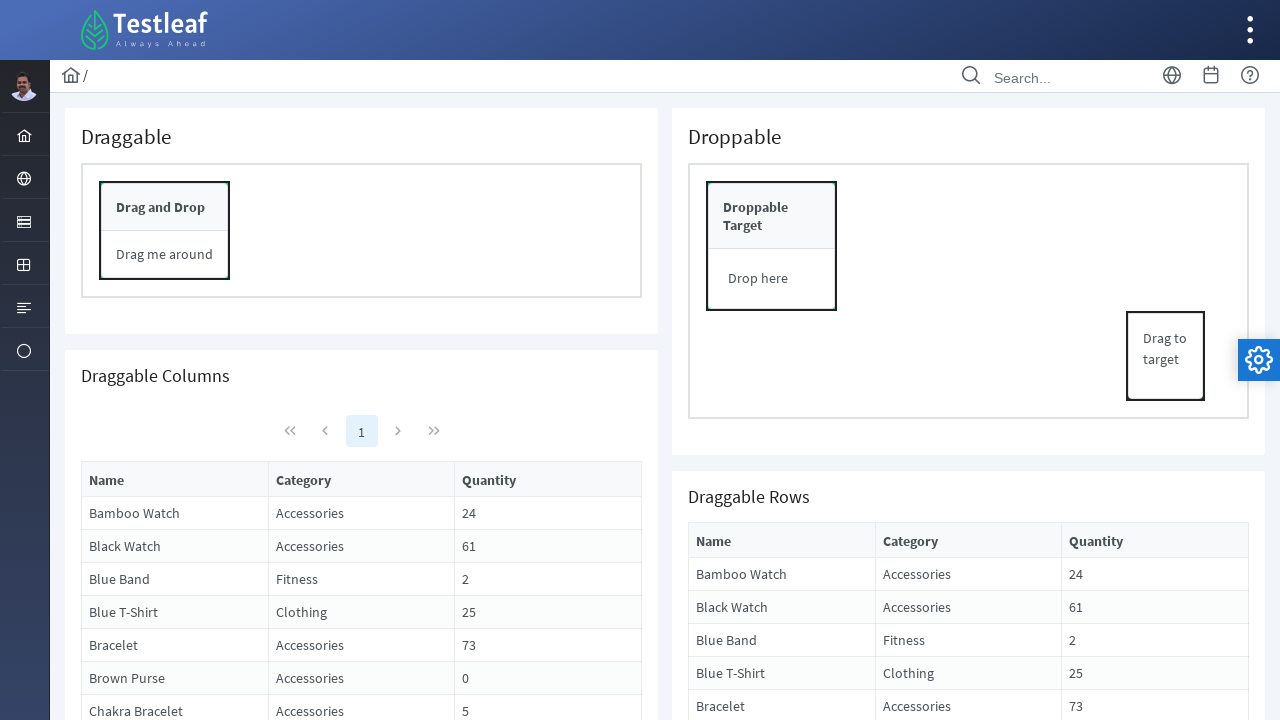

Navigated to drag and drop practice webpage
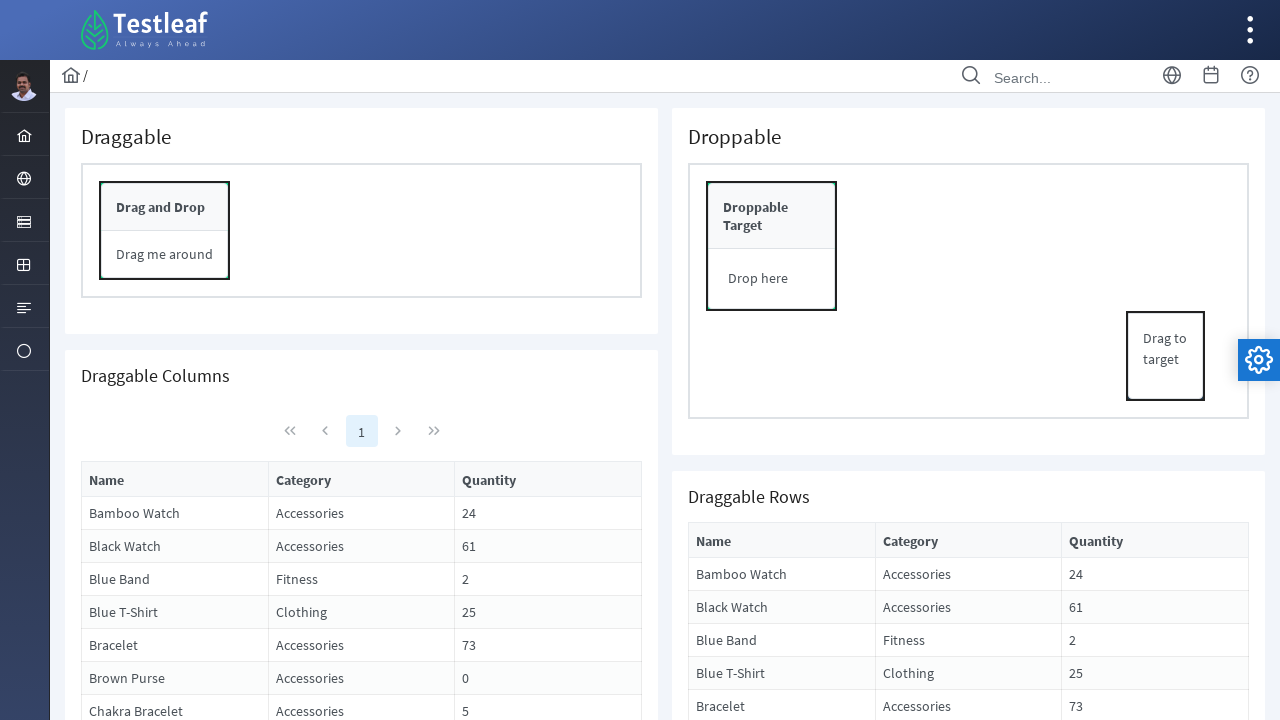

Hovered over first menu element at (24, 134) on #menuform\:j_idt37
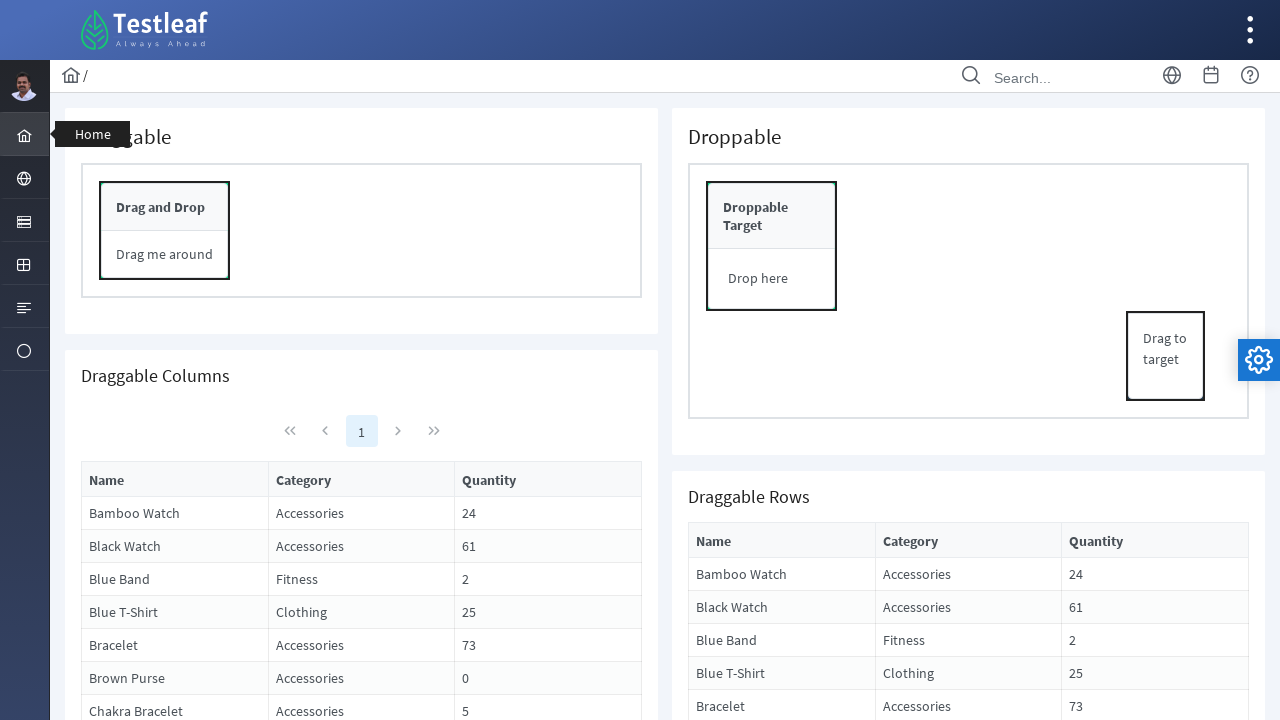

Hovered over second menu element at (24, 178) on #menuform\:j_idt38
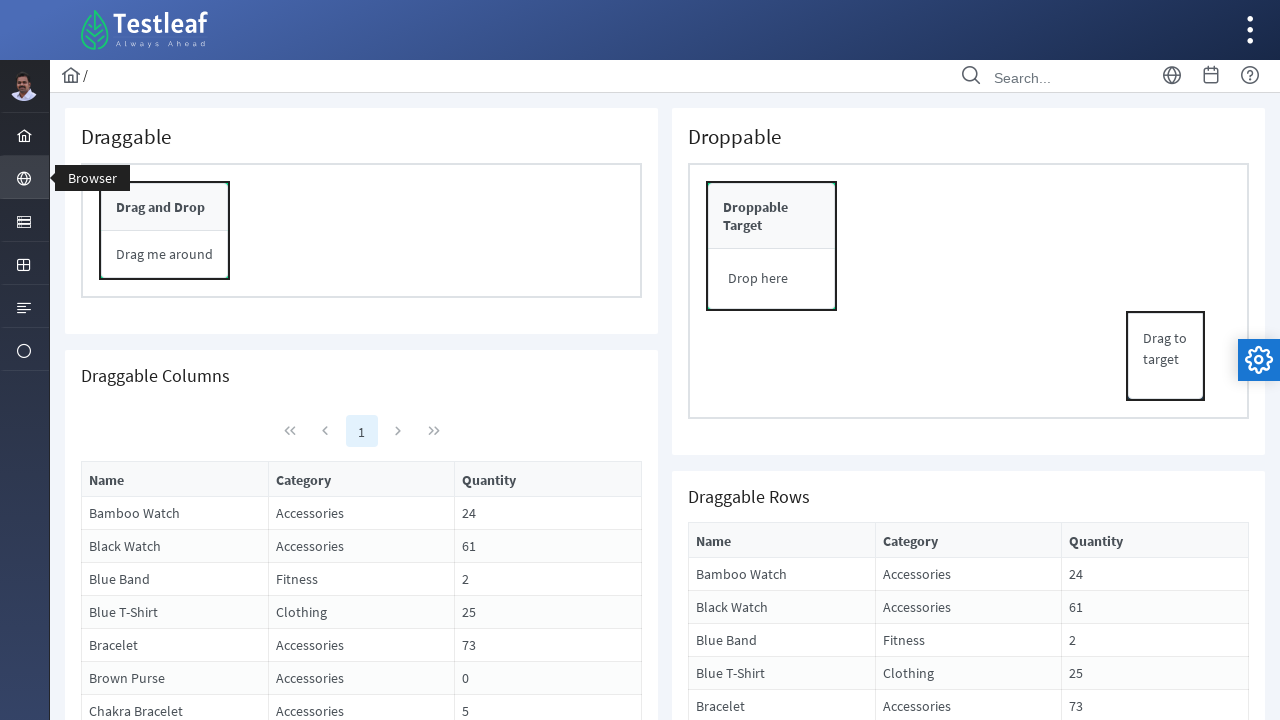

Hovered over third menu element at (24, 220) on #menuform\:j_idt39
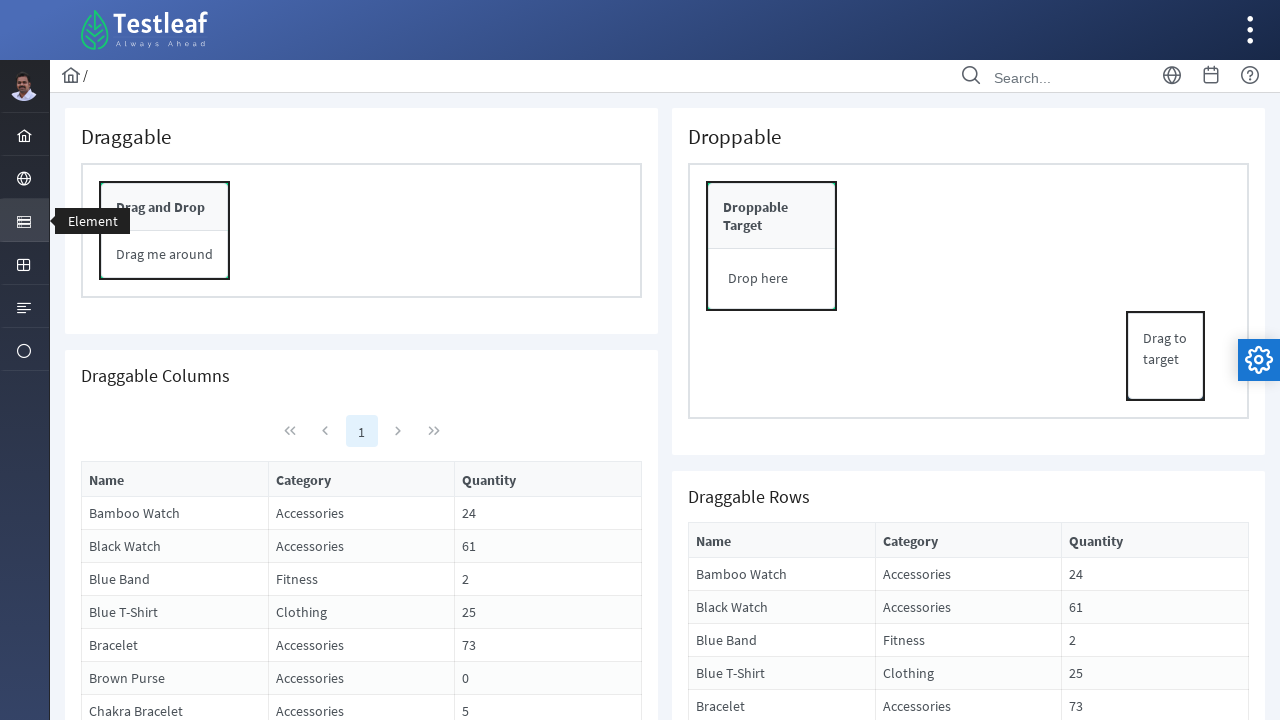

Dragged element from source to target drop zone at (772, 246)
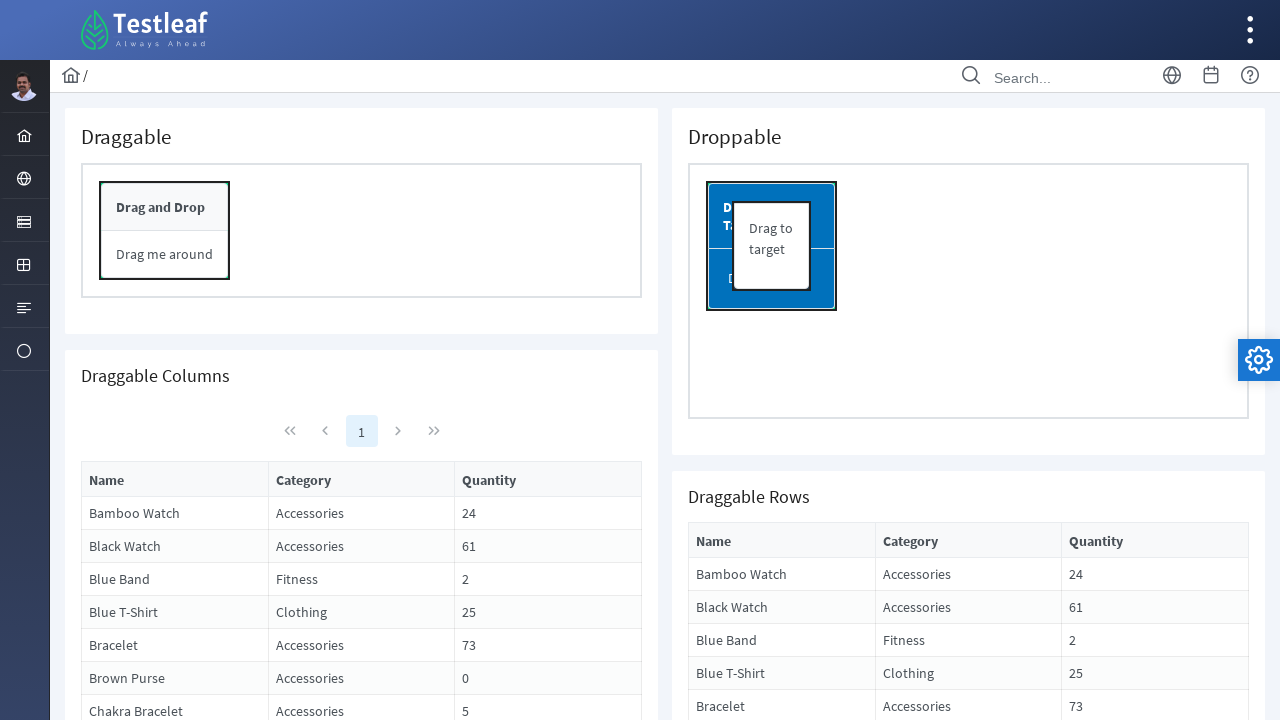

Moved mouse to slider handle center position at (811, 1169)
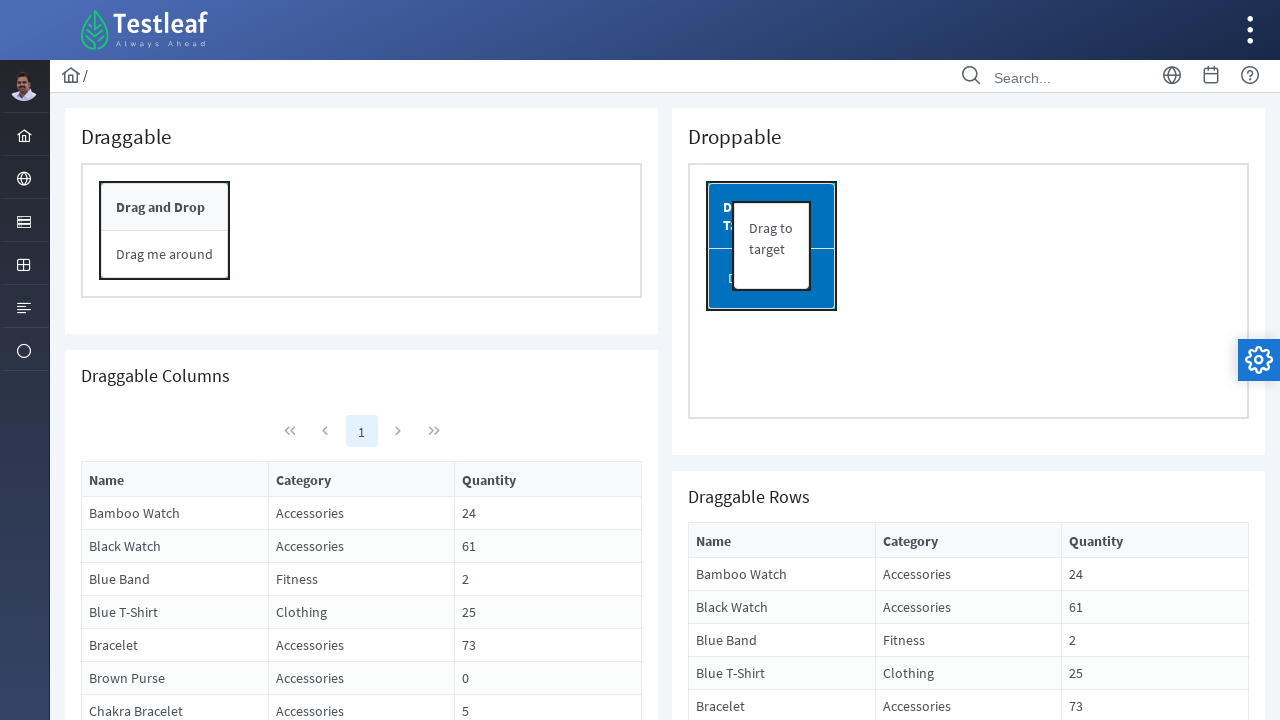

Pressed mouse button down on slider handle at (811, 1169)
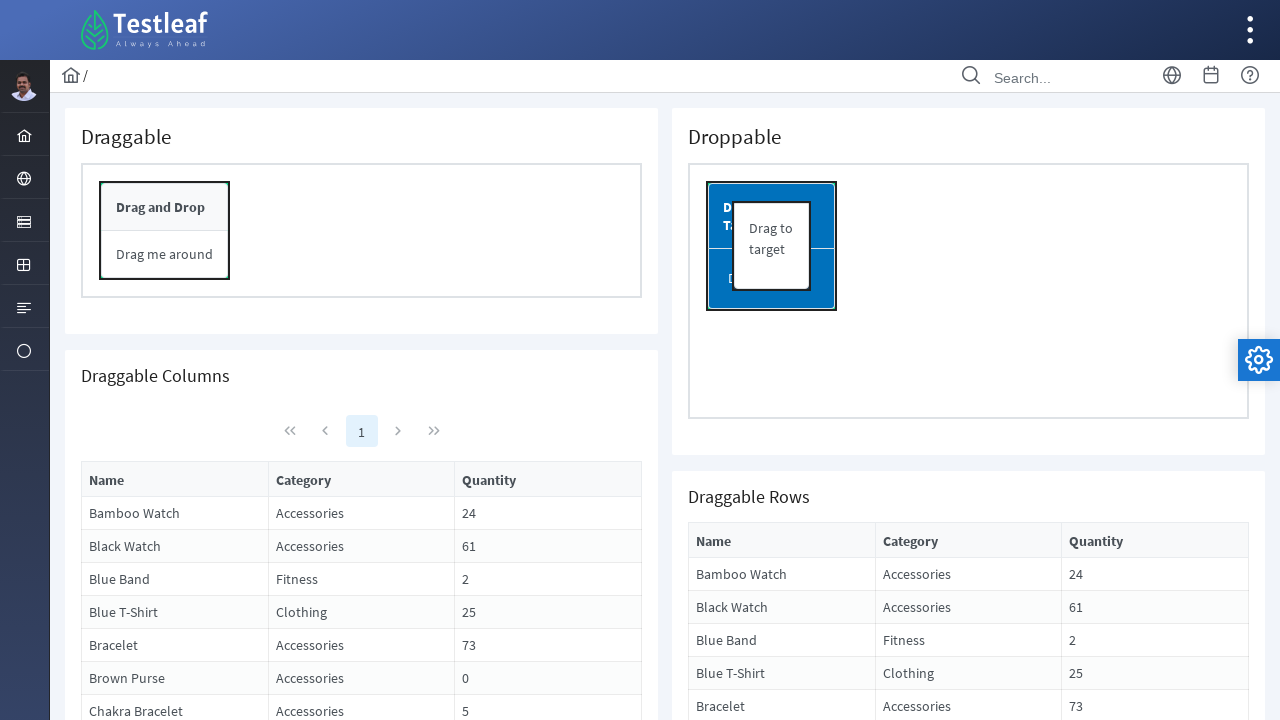

Dragged slider handle 50 pixels to the right at (861, 1169)
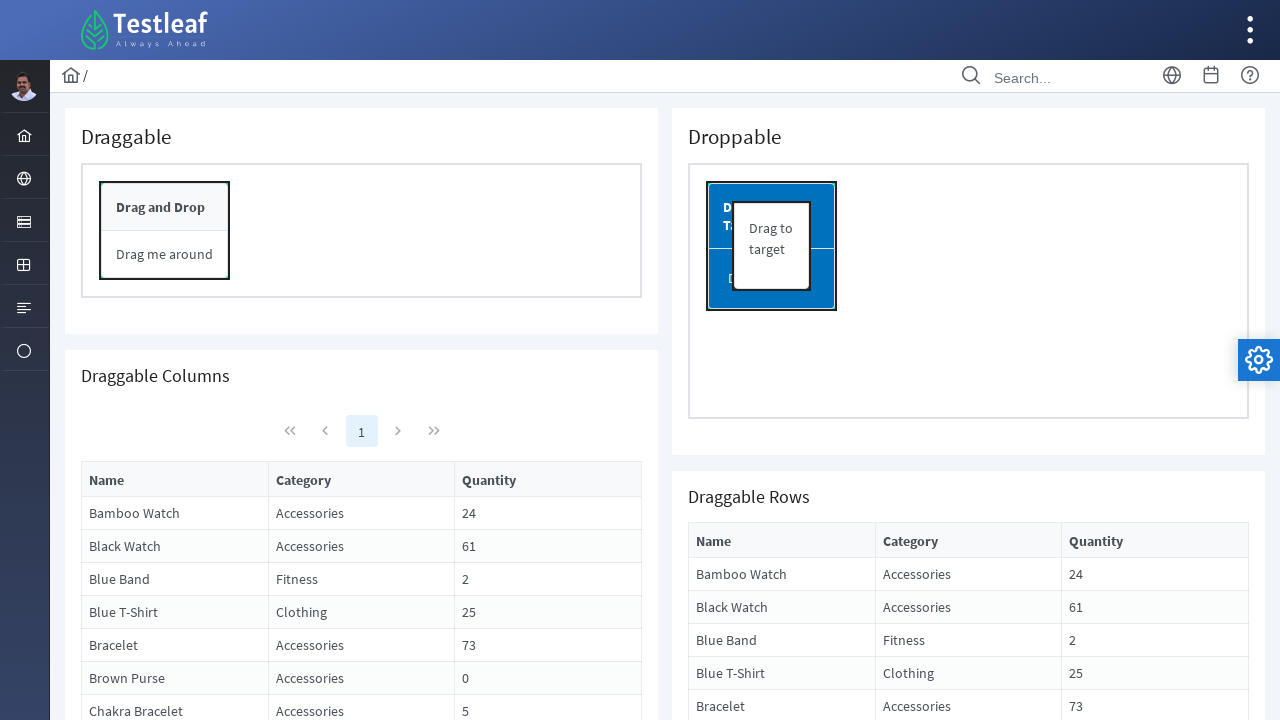

Released mouse button to complete slider manipulation at (861, 1169)
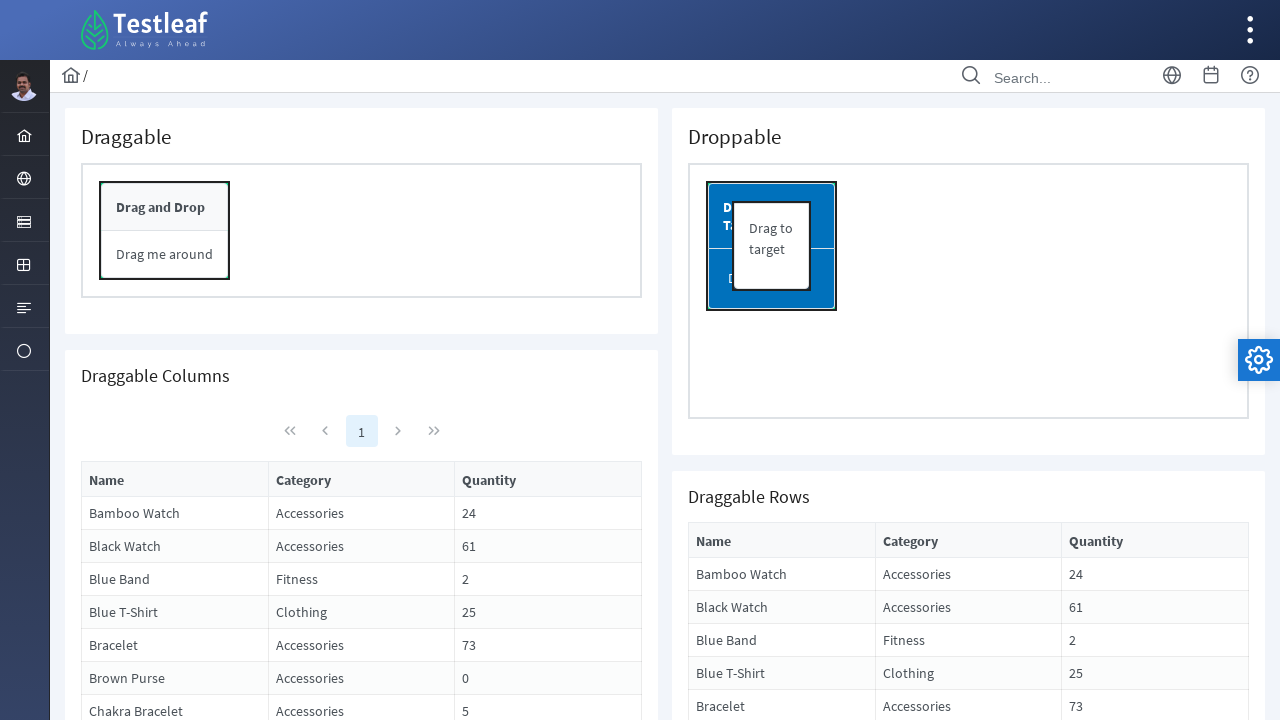

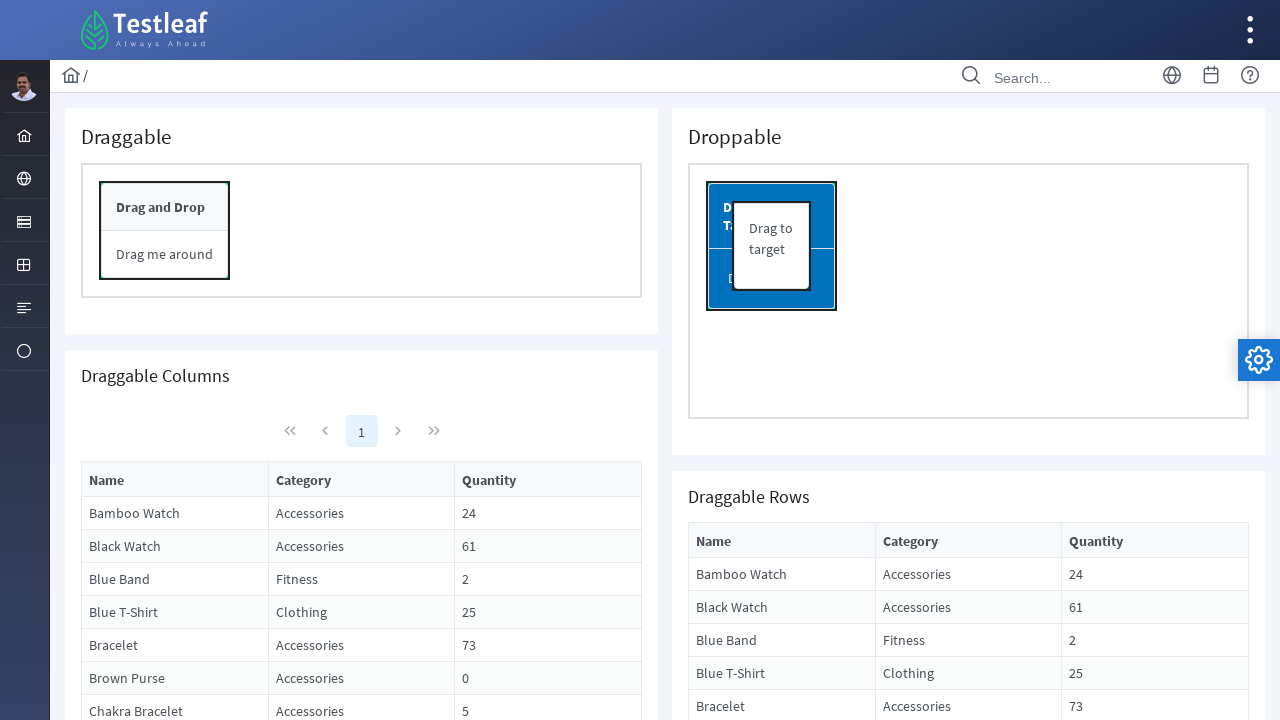